Tests JavaScript alert handling by triggering alerts, accepting them, and entering text in a prompt dialog

Starting URL: https://demoqa.com/alerts

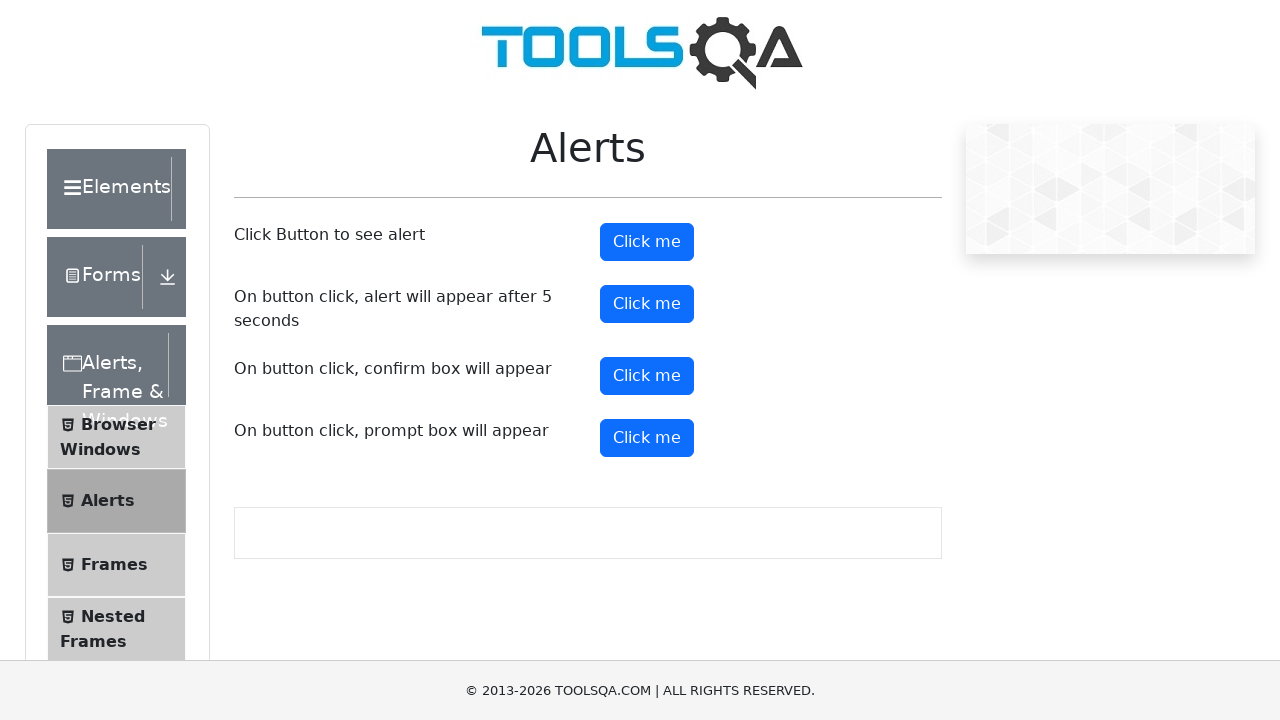

Set up dialog handler to accept simple alert
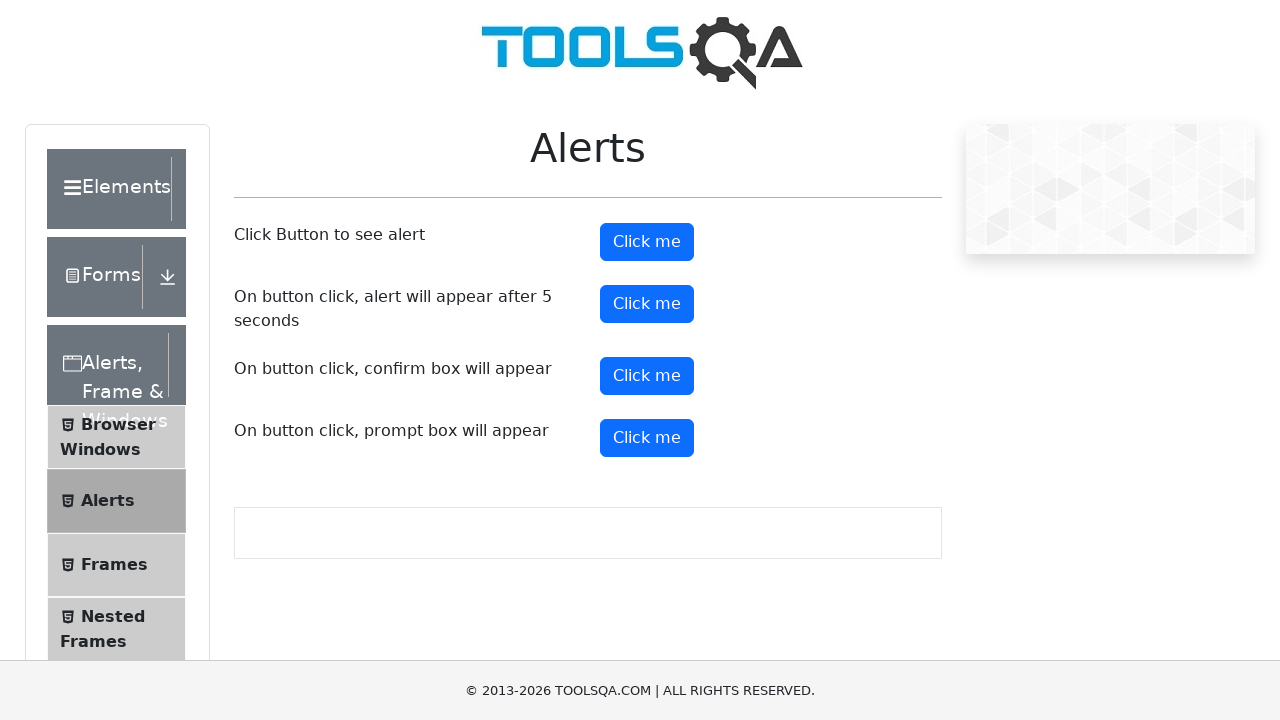

Clicked alert button to trigger simple alert at (647, 242) on #alertButton
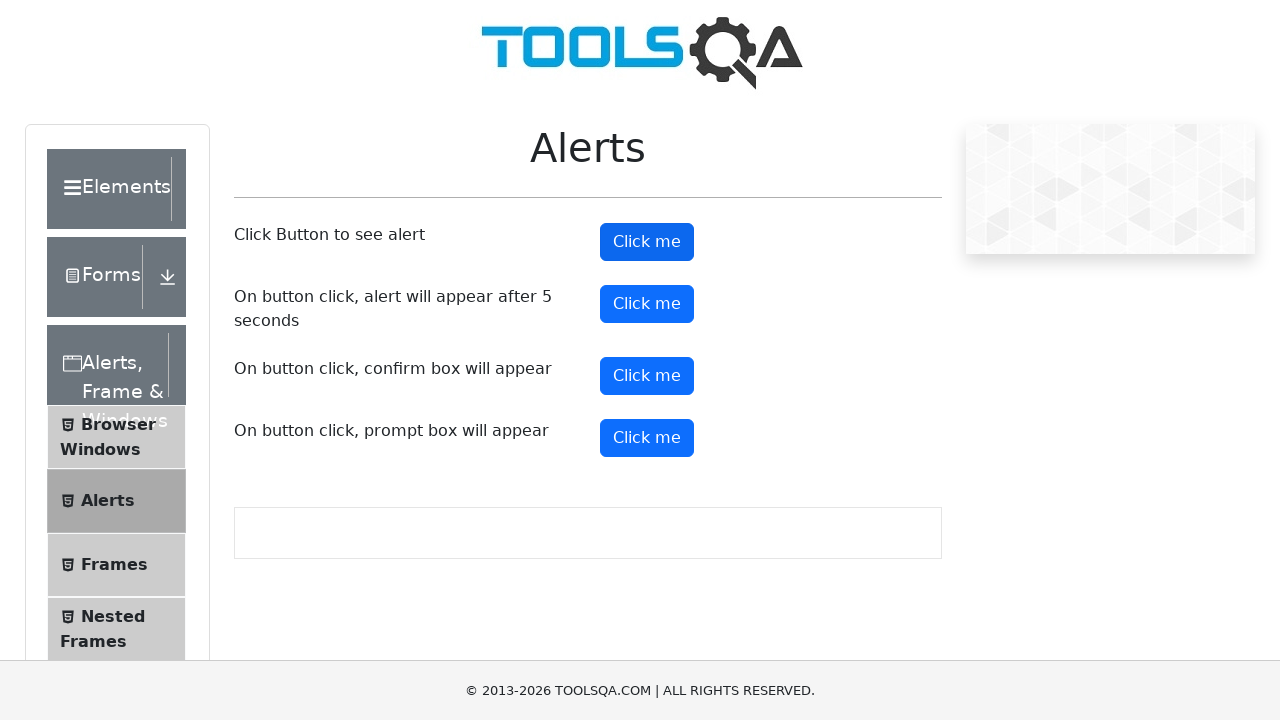

Set up dialog handler to enter text in prompt and accept
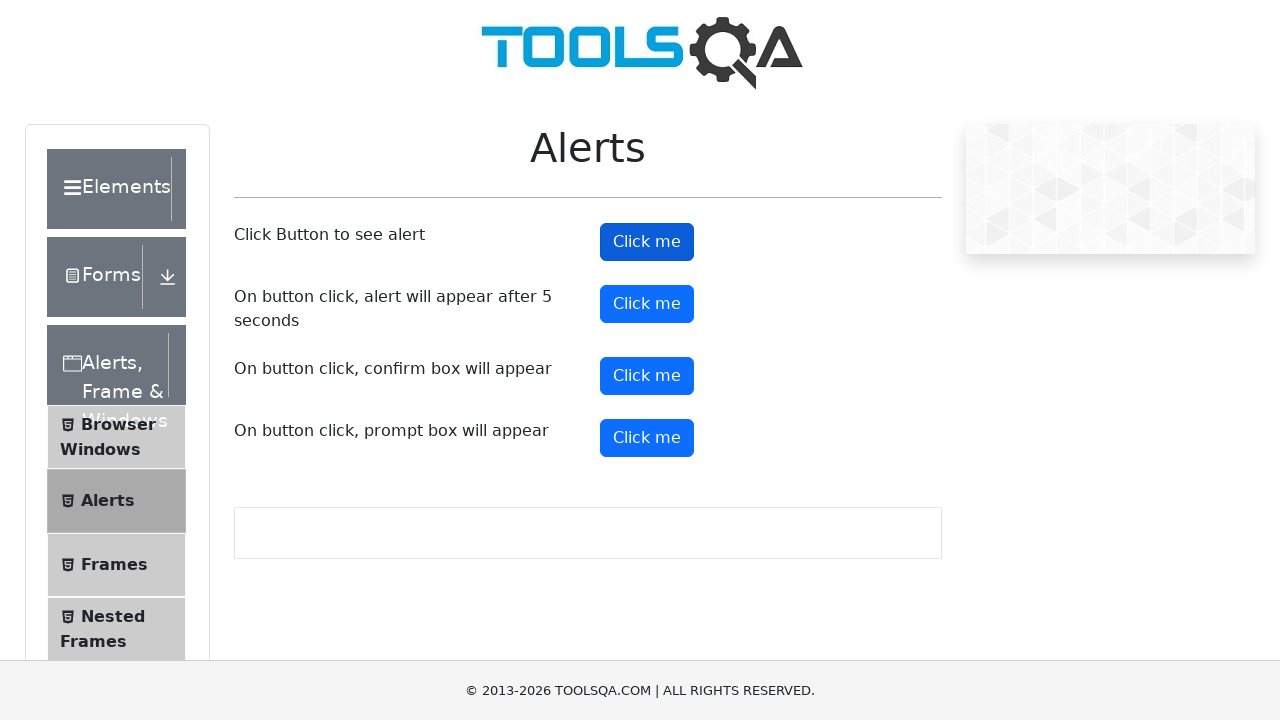

Clicked prompt button to trigger prompt dialog at (647, 438) on #promtButton
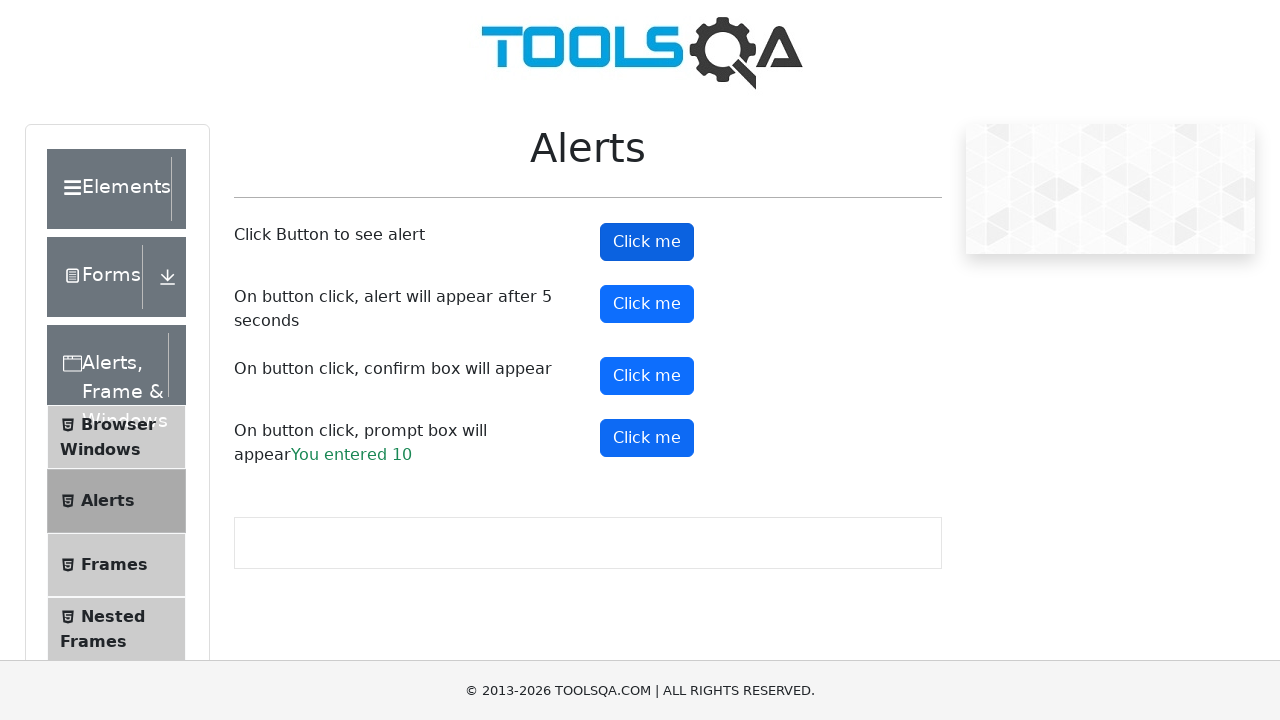

Prompt result appeared on page
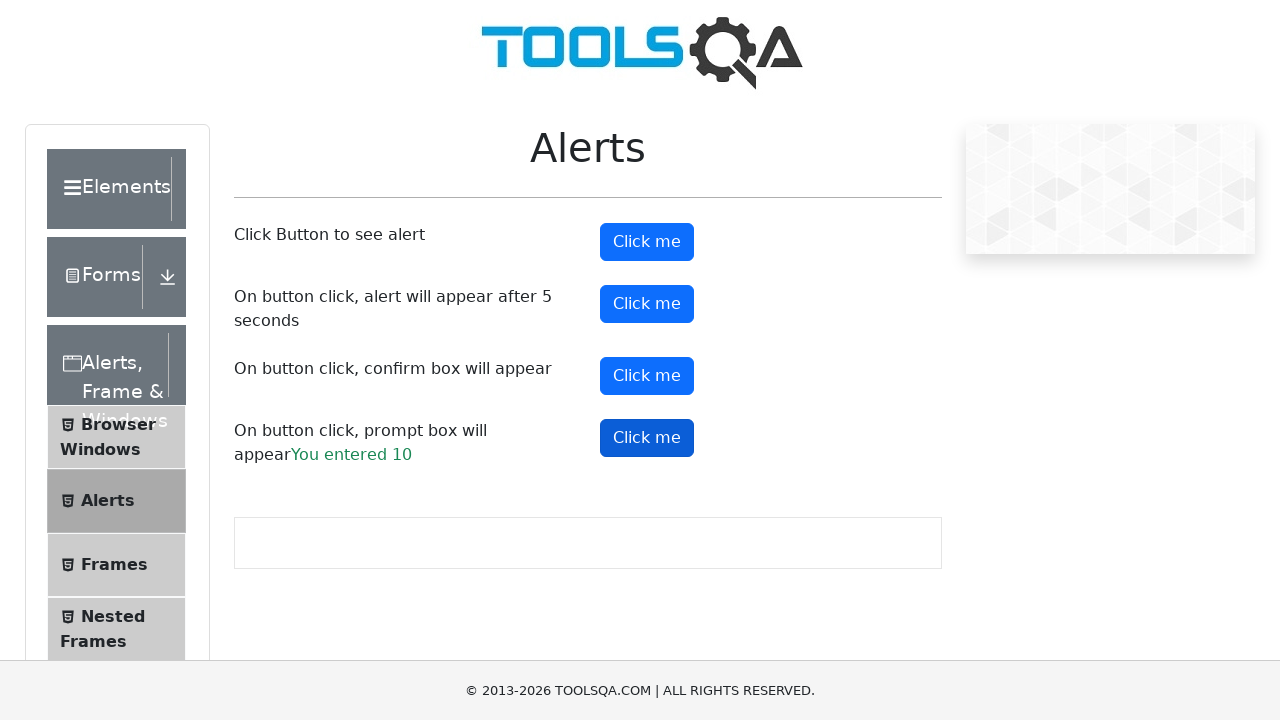

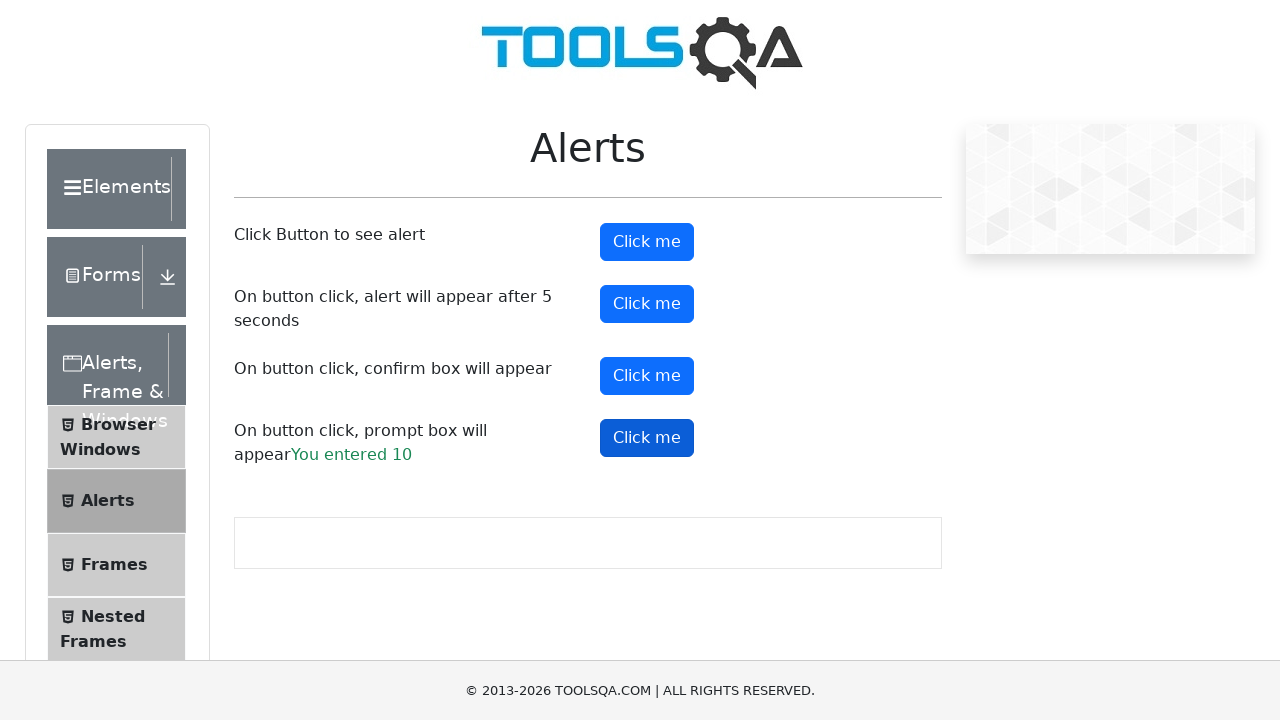